Tests navigation to login page by clicking the Login link and verifying the URL contains "login"

Starting URL: https://vytrack.com/

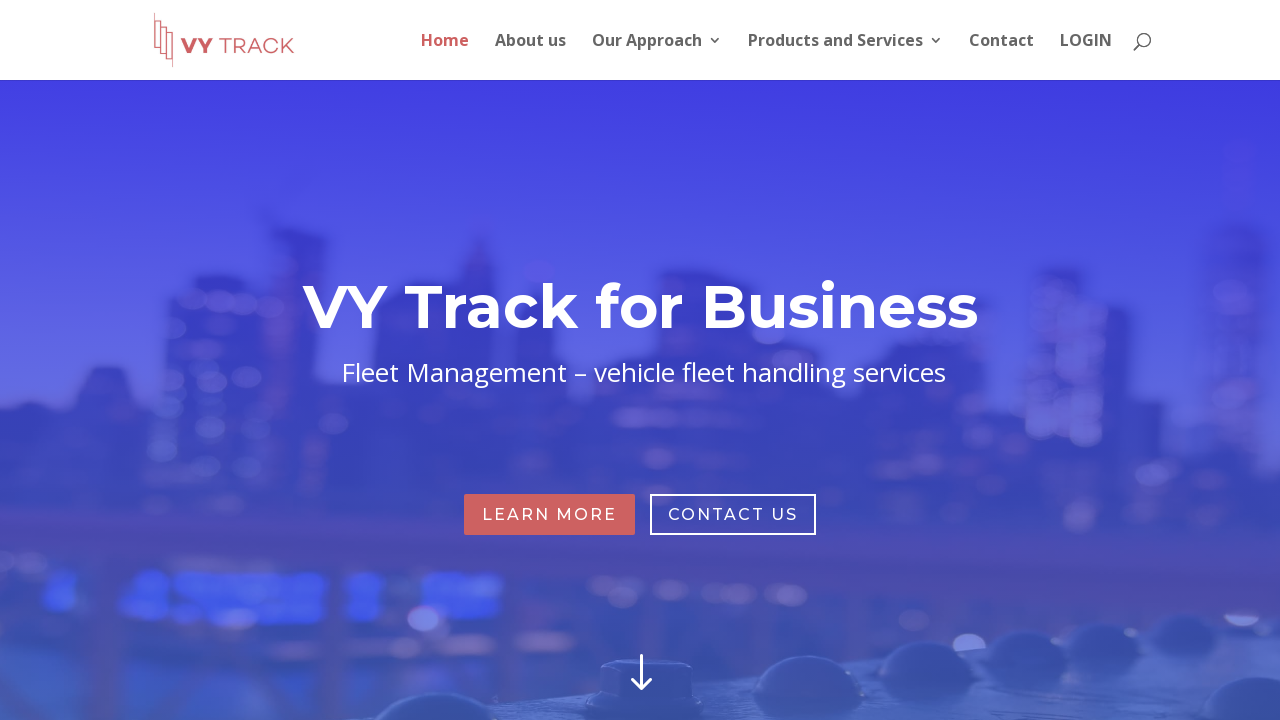

Clicked Login link in the top menu at (1086, 56) on xpath=//ul[@id='top-menu']/li[6]/a
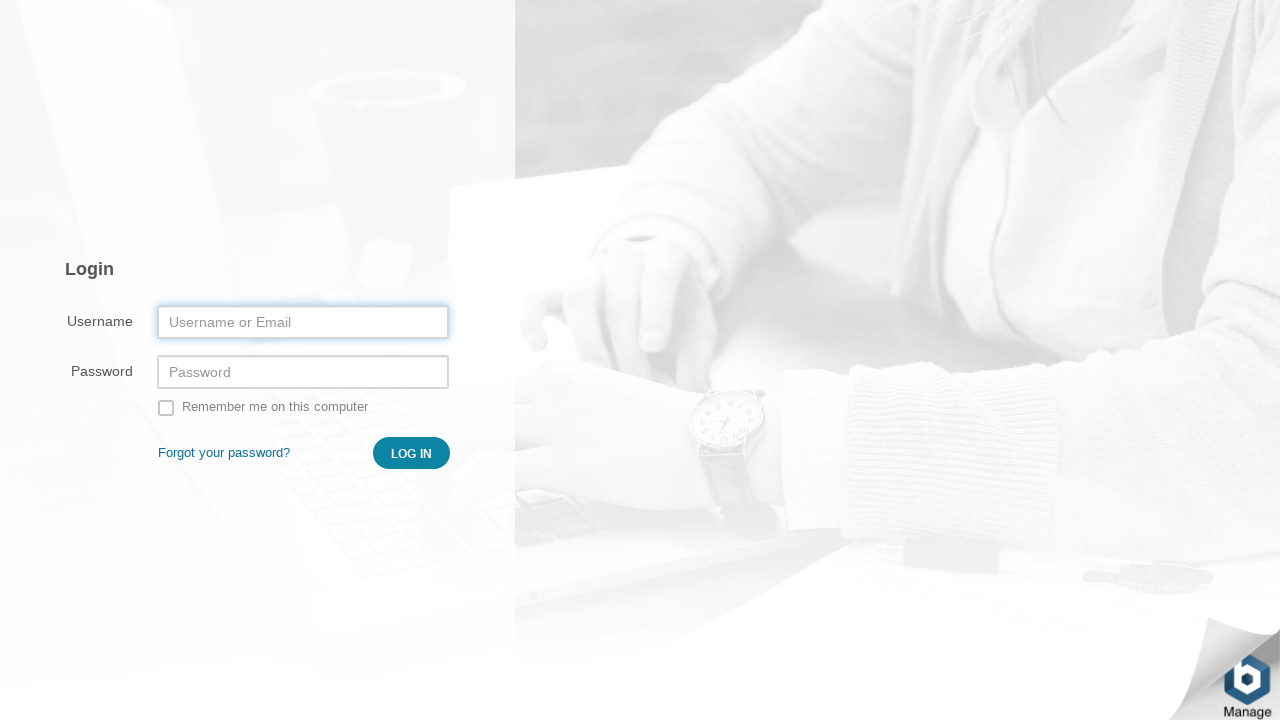

Waited for page load to complete
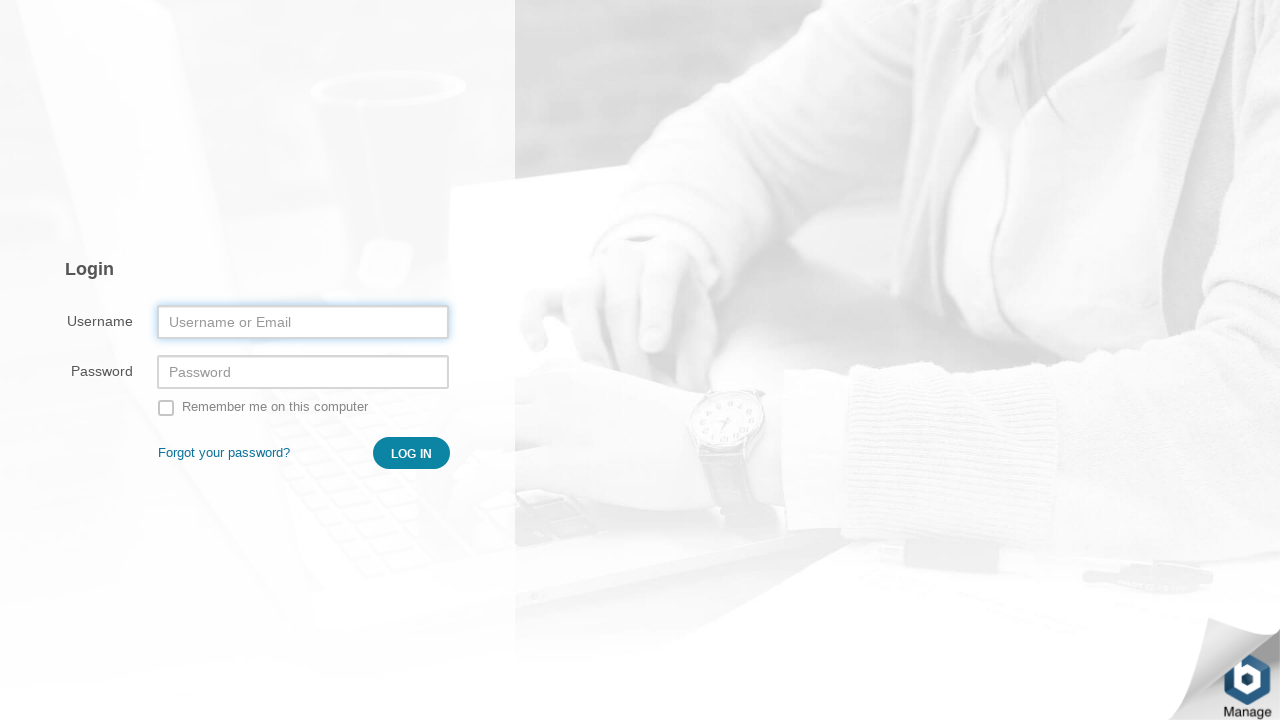

Retrieved current URL: https://app.vytrack.com/user/login
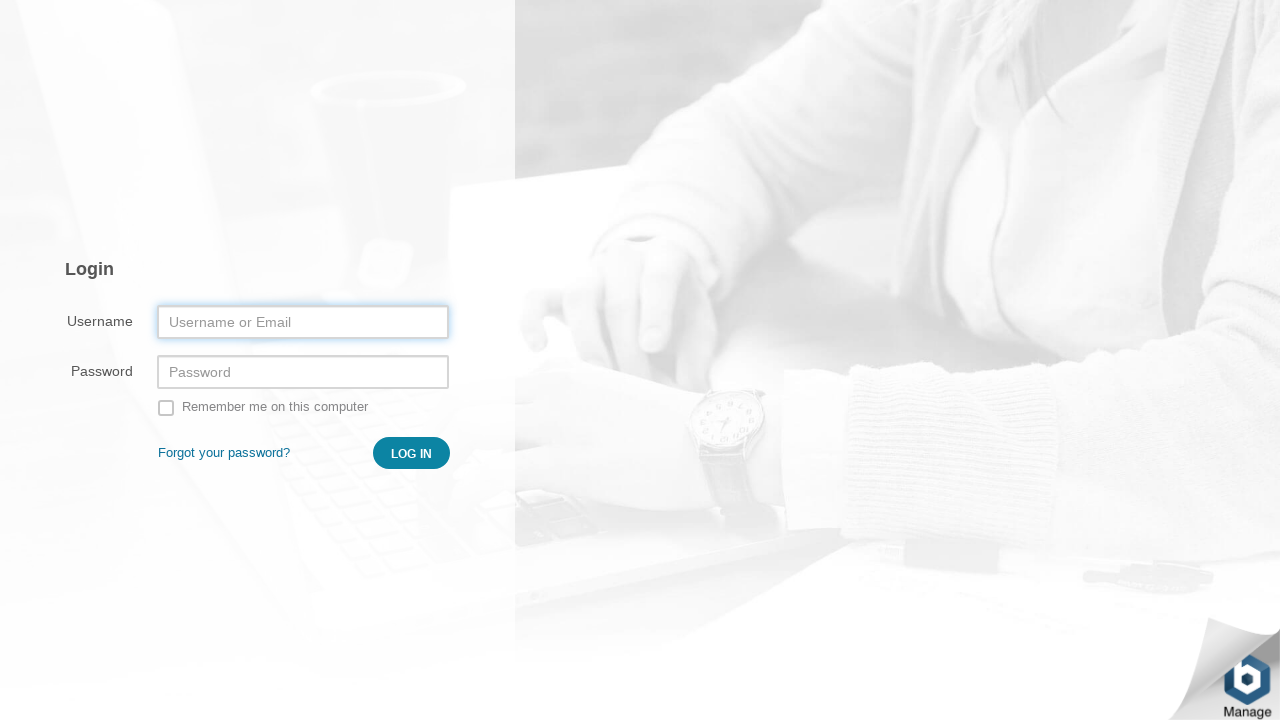

Verified that URL contains 'login'
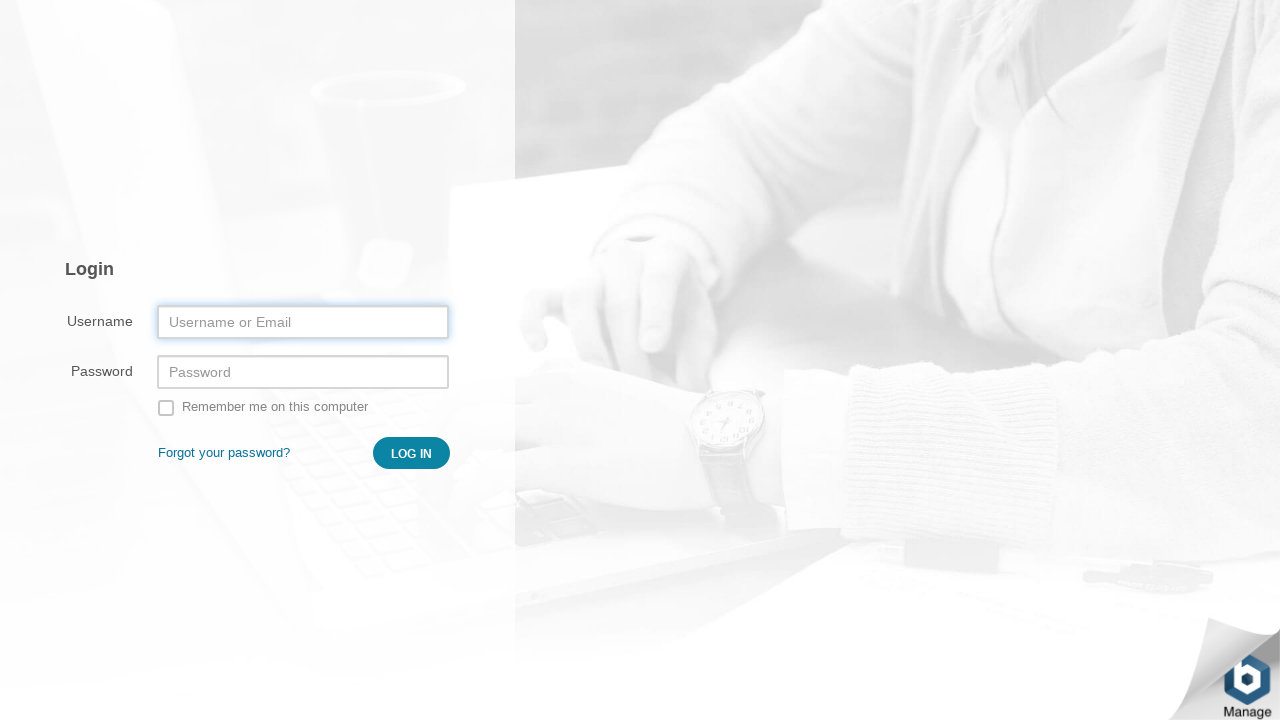

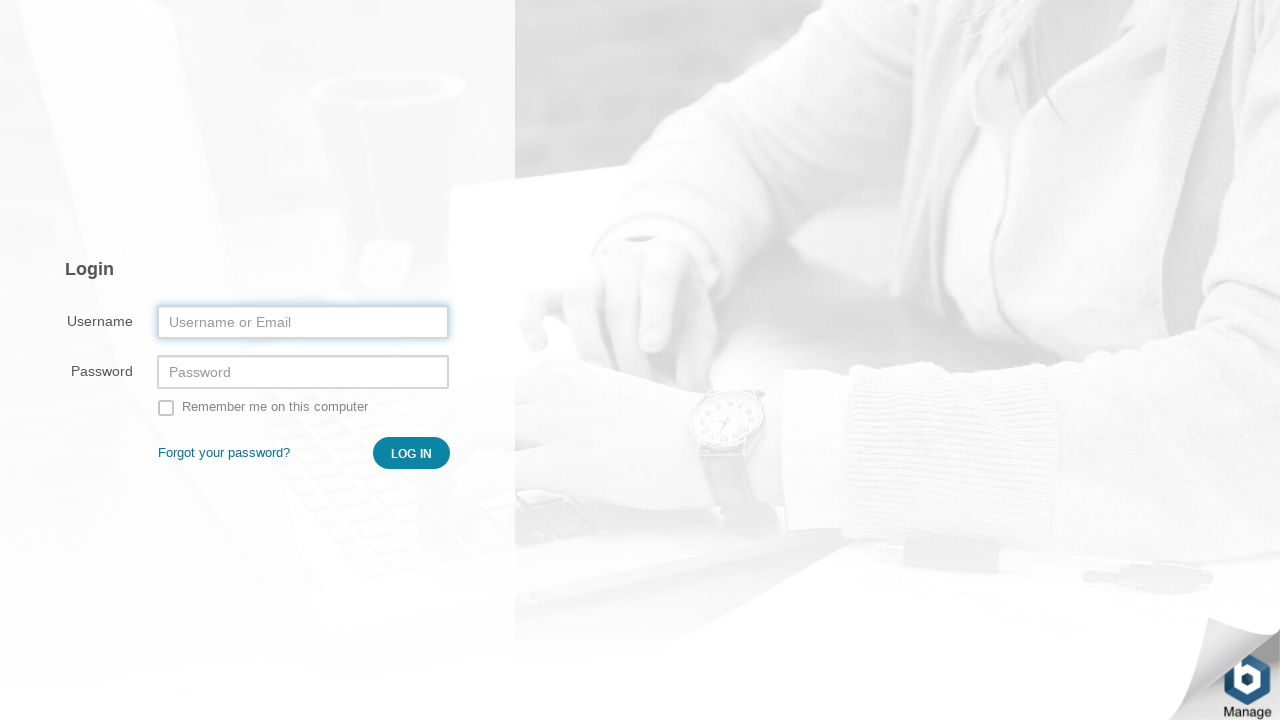